Tests window handling functionality by clicking a button that opens a new window

Starting URL: http://demo.automationtesting.in/Windows.html

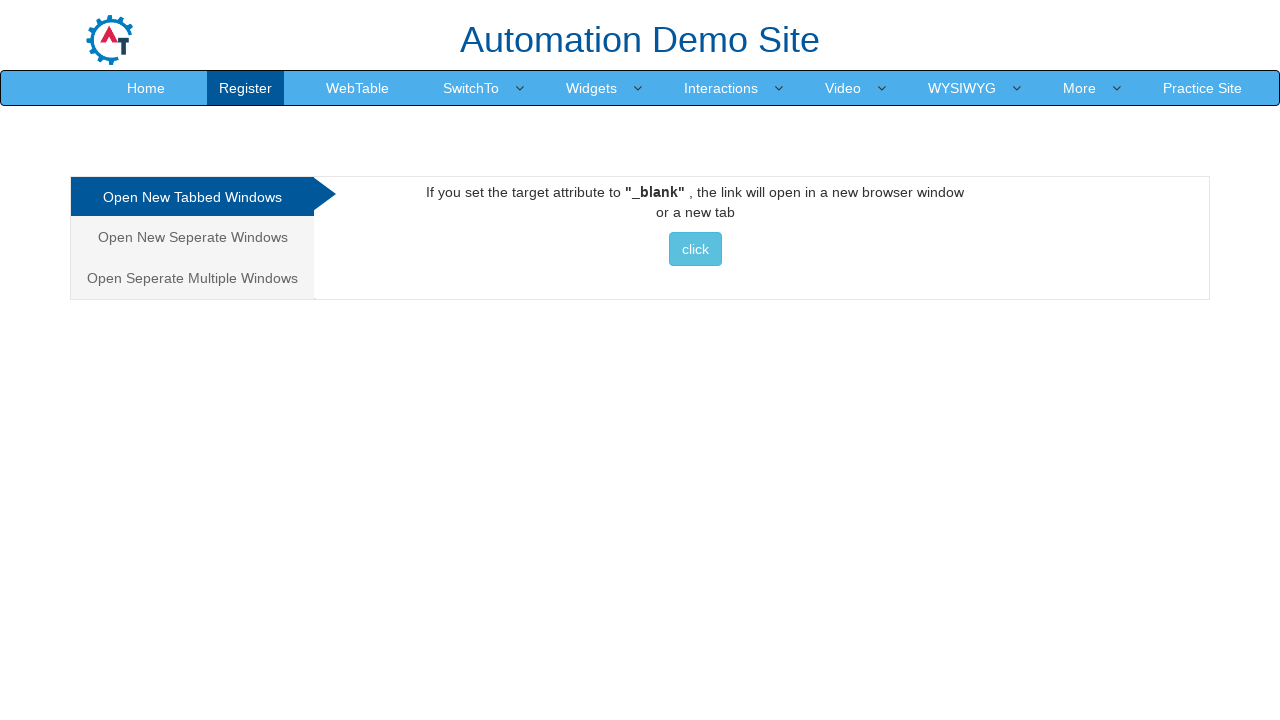

Clicked button to open new window at (695, 249) on xpath=//body/div[1]/div[1]/div[1]/div[1]/div[2]/div[1]/a[1]/button[1]
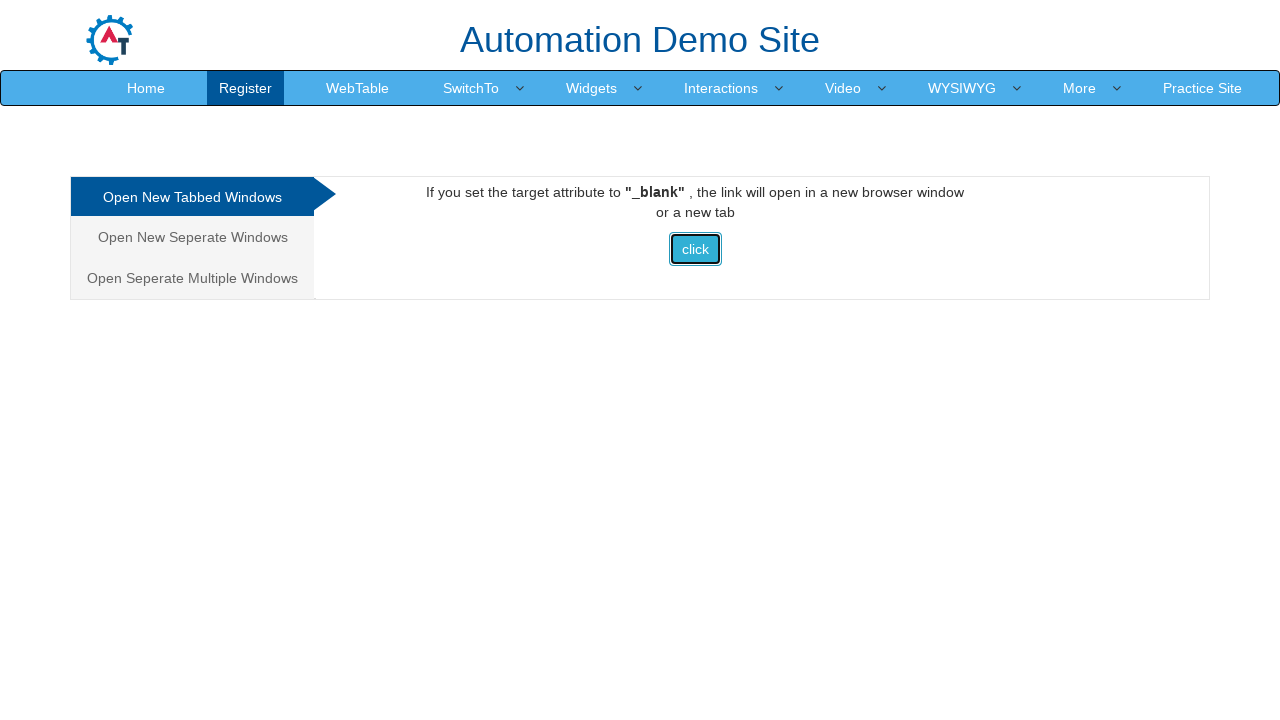

Waited for new window to open
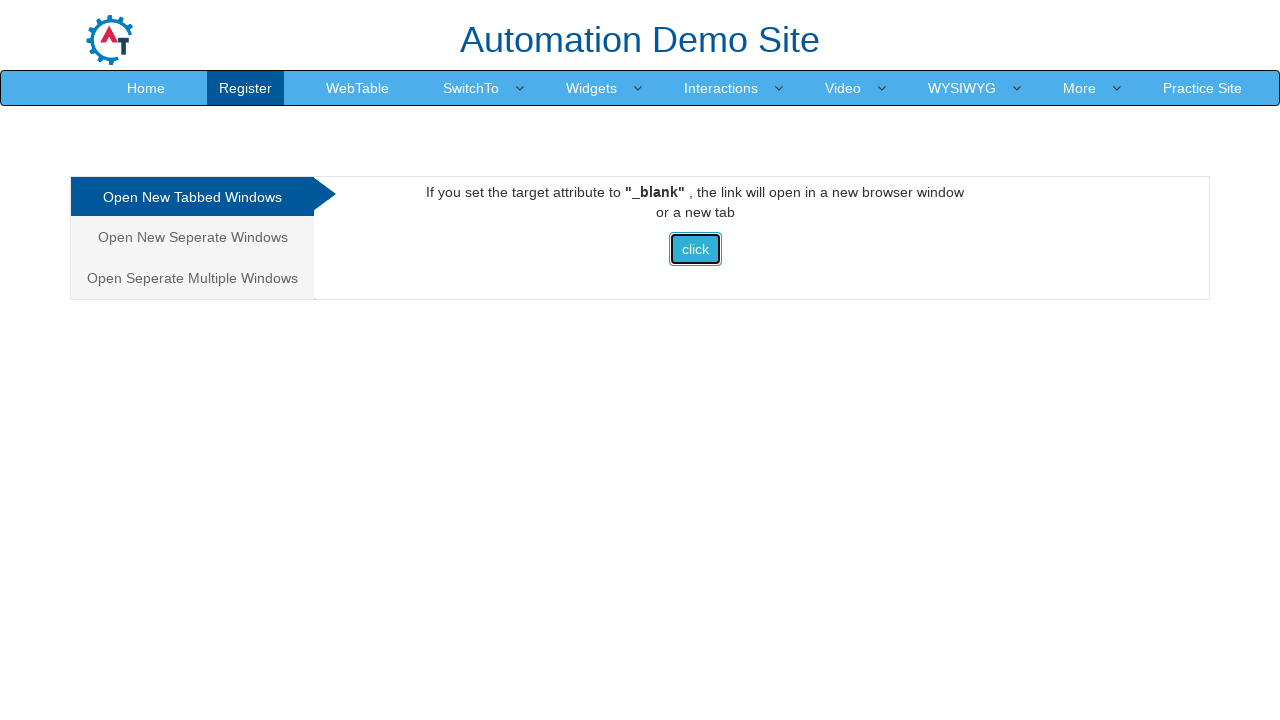

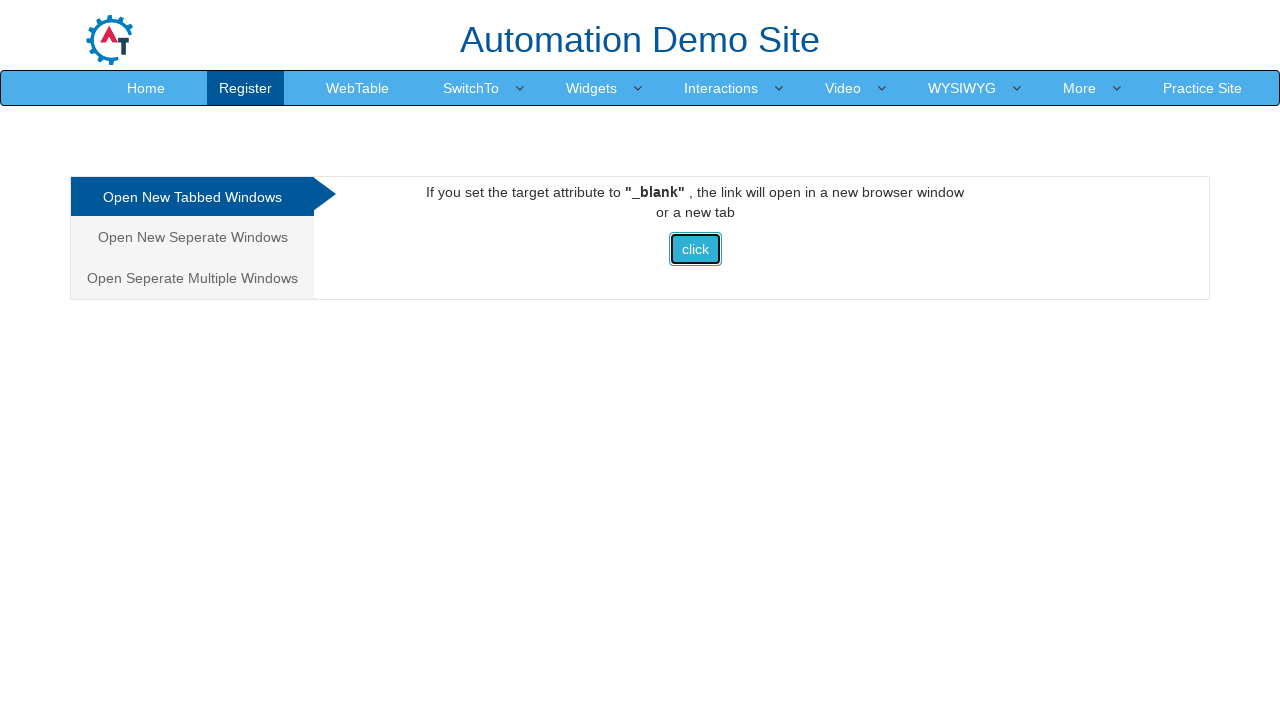